Tests that Clear completed button is hidden when no items are completed

Starting URL: https://demo.playwright.dev/todomvc

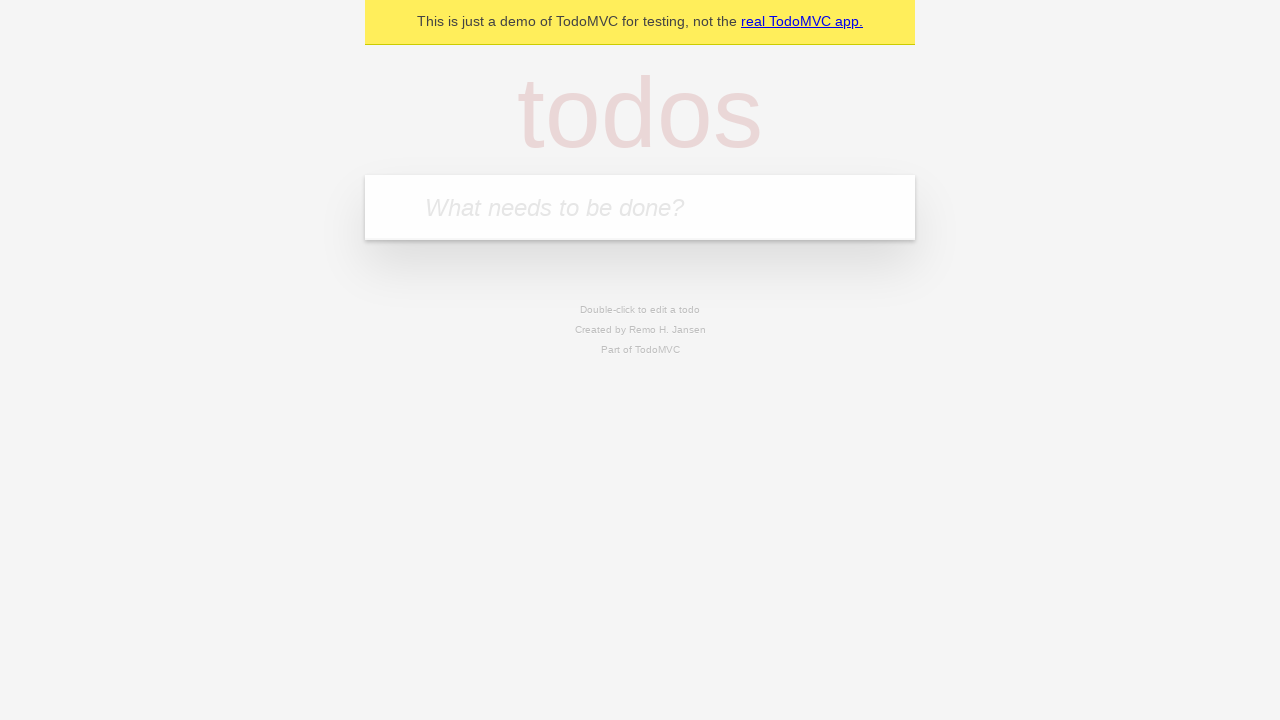

Filled todo input with 'buy some cheese' on internal:attr=[placeholder="What needs to be done?"i]
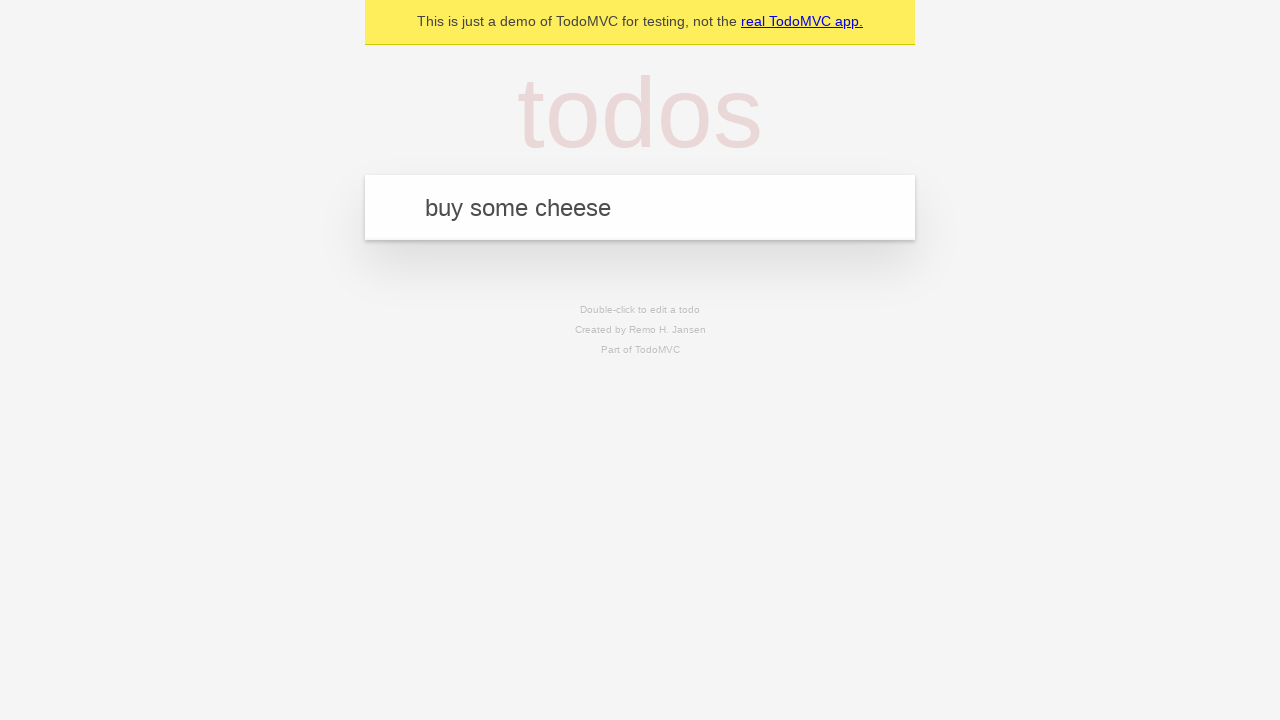

Pressed Enter to add first todo on internal:attr=[placeholder="What needs to be done?"i]
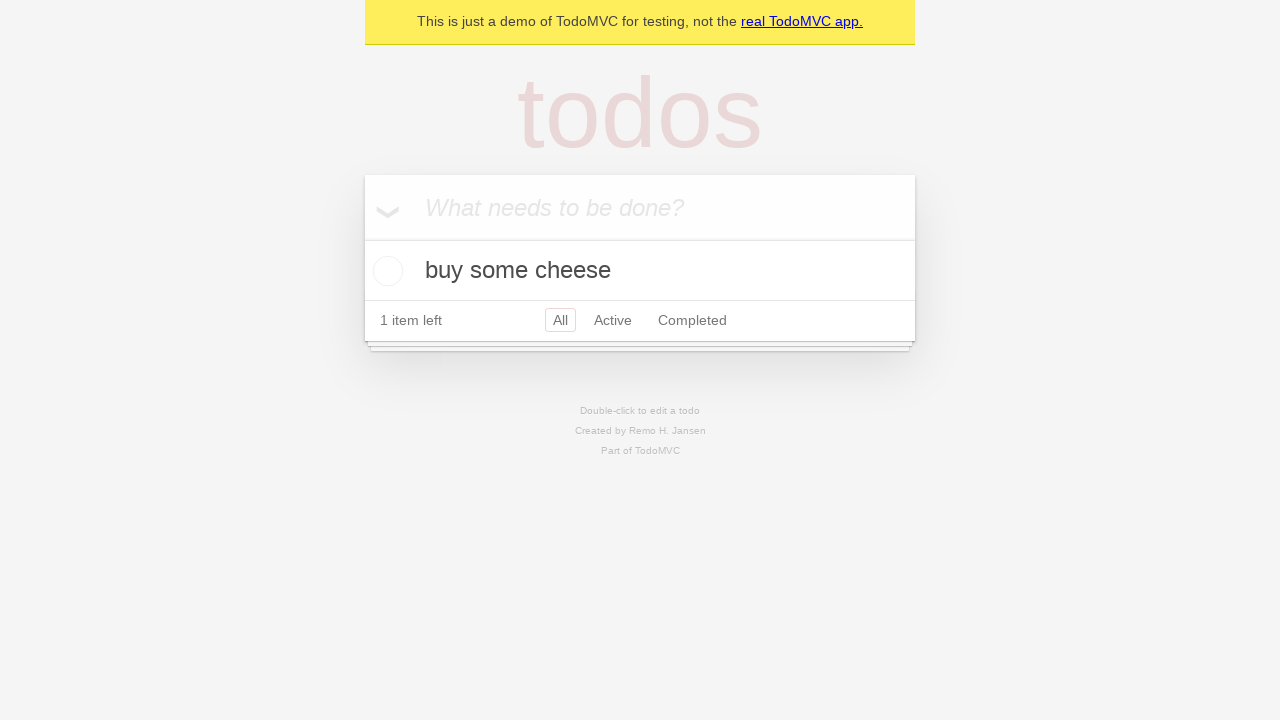

Filled todo input with 'feed the cat' on internal:attr=[placeholder="What needs to be done?"i]
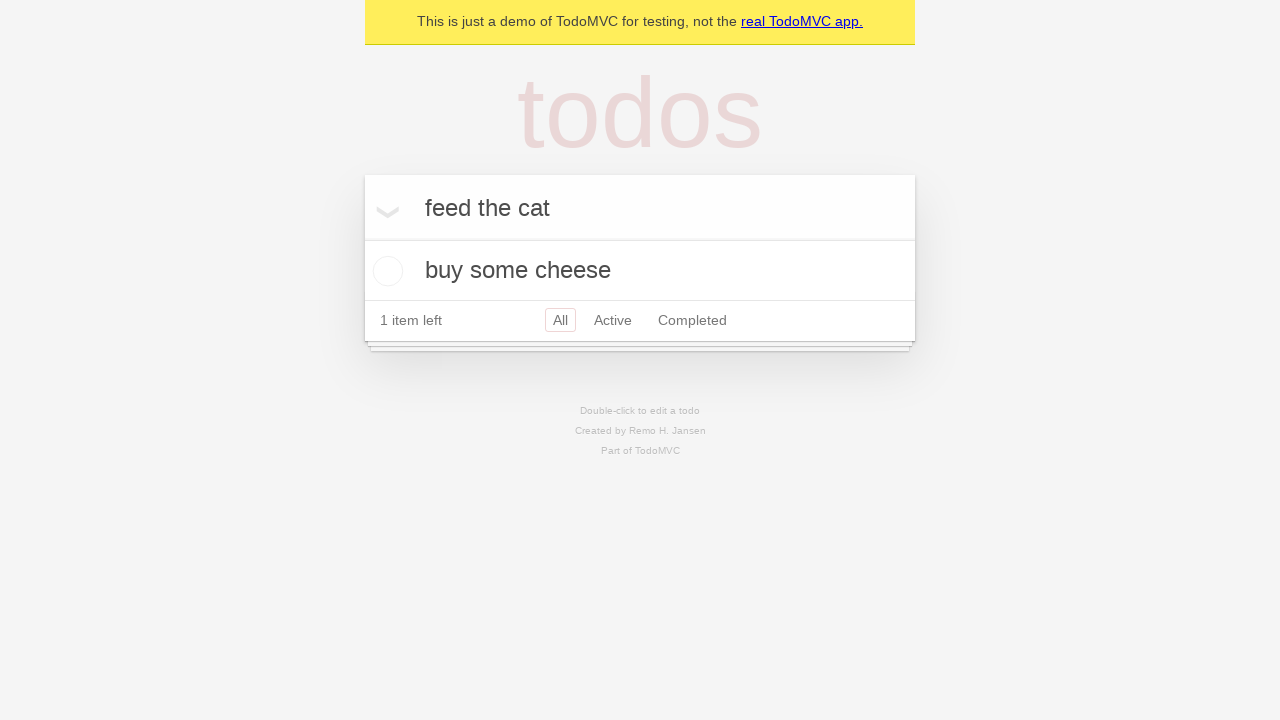

Pressed Enter to add second todo on internal:attr=[placeholder="What needs to be done?"i]
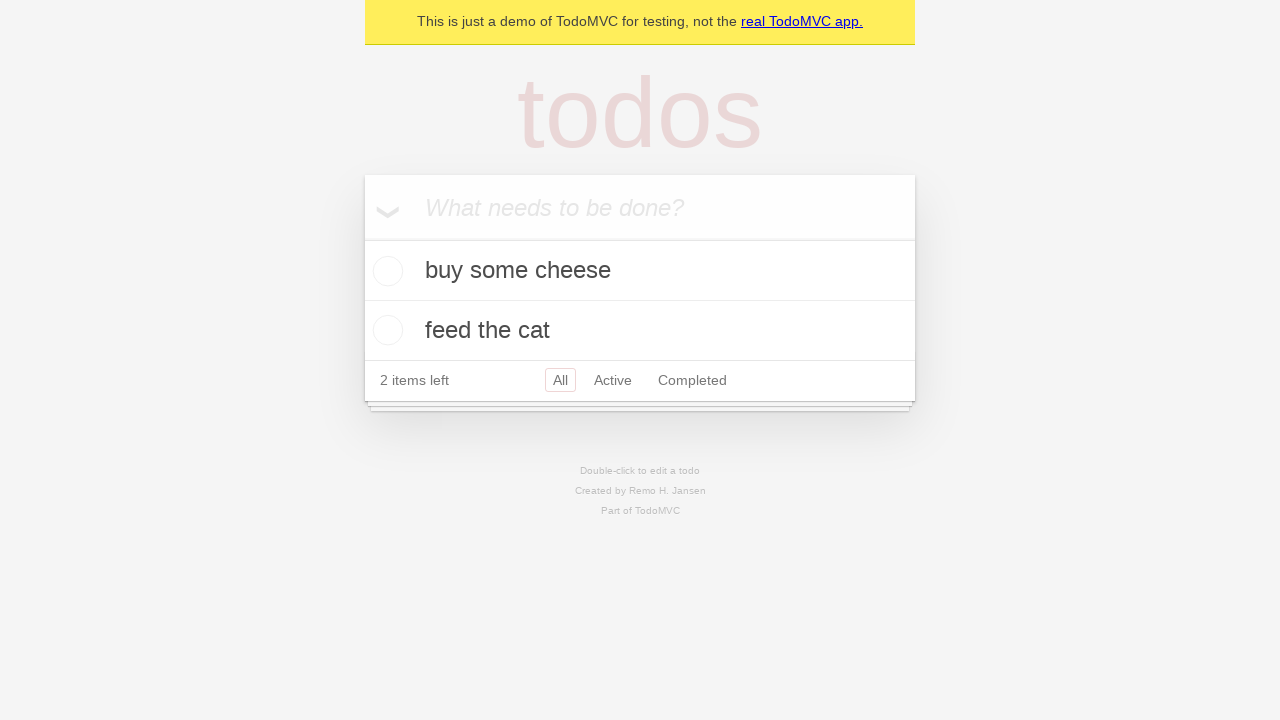

Filled todo input with 'book a doctors appointment' on internal:attr=[placeholder="What needs to be done?"i]
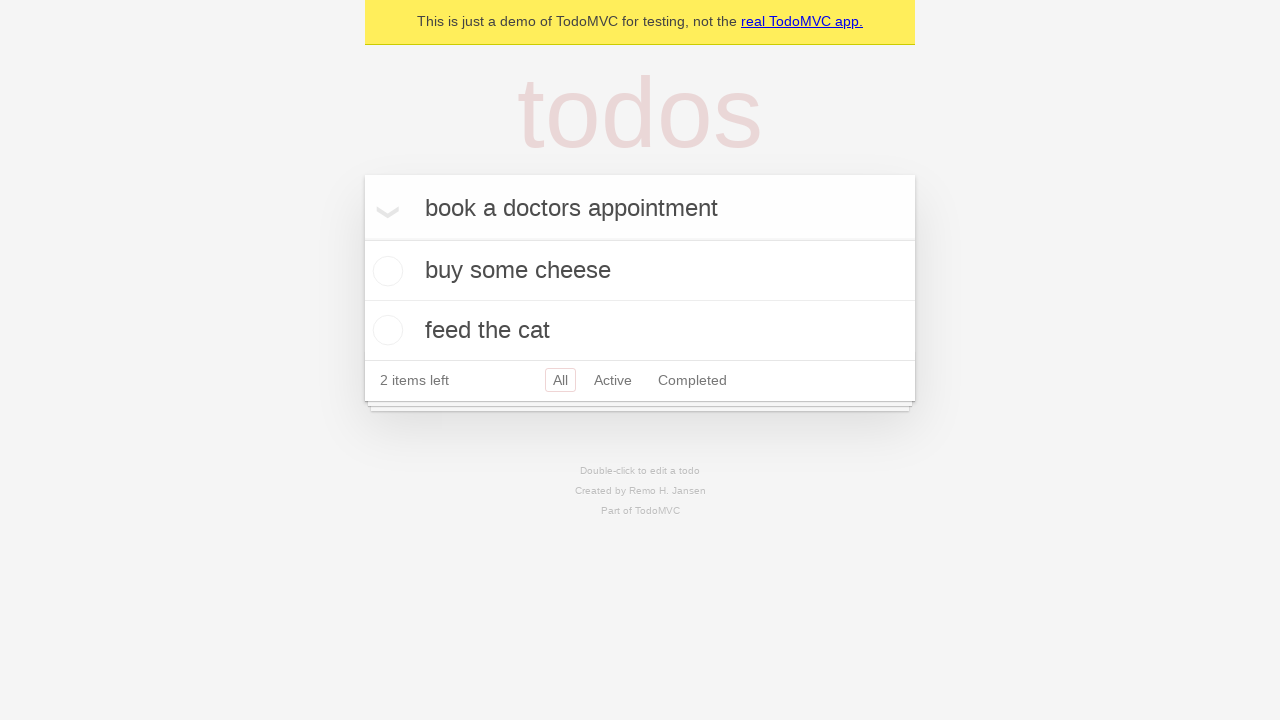

Pressed Enter to add third todo on internal:attr=[placeholder="What needs to be done?"i]
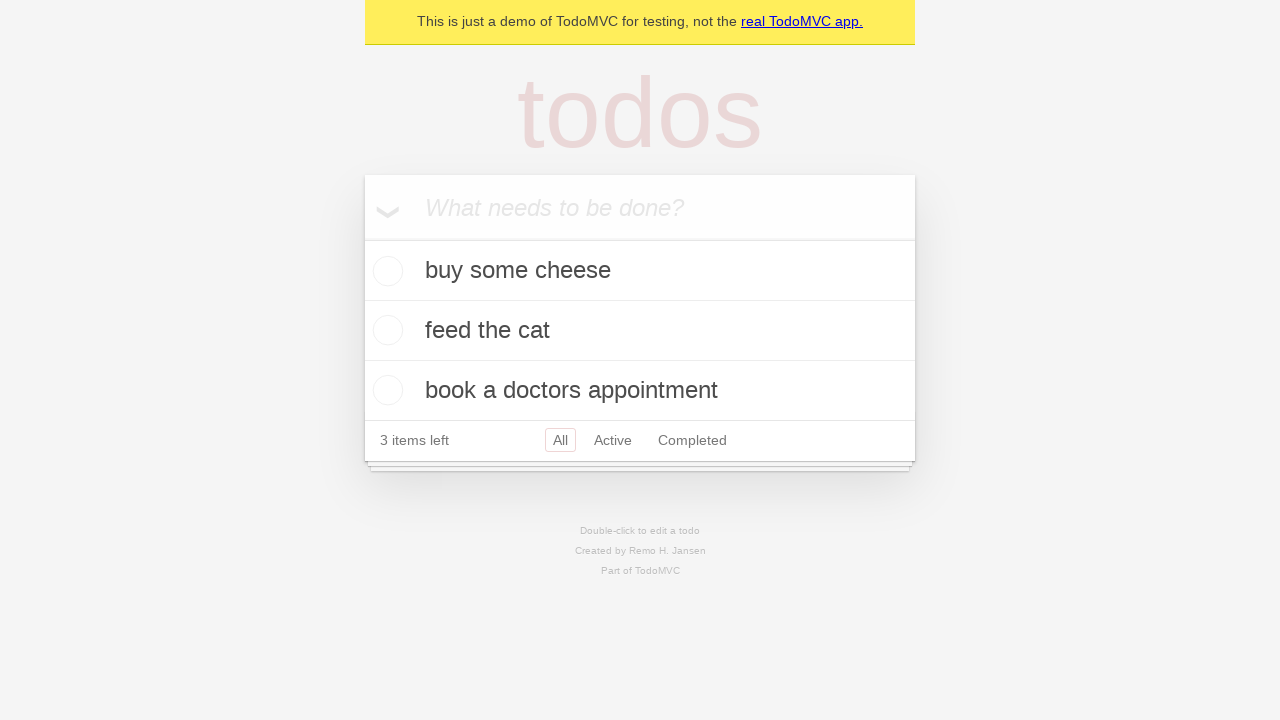

Checked the first todo item as completed at (385, 271) on .todo-list li .toggle >> nth=0
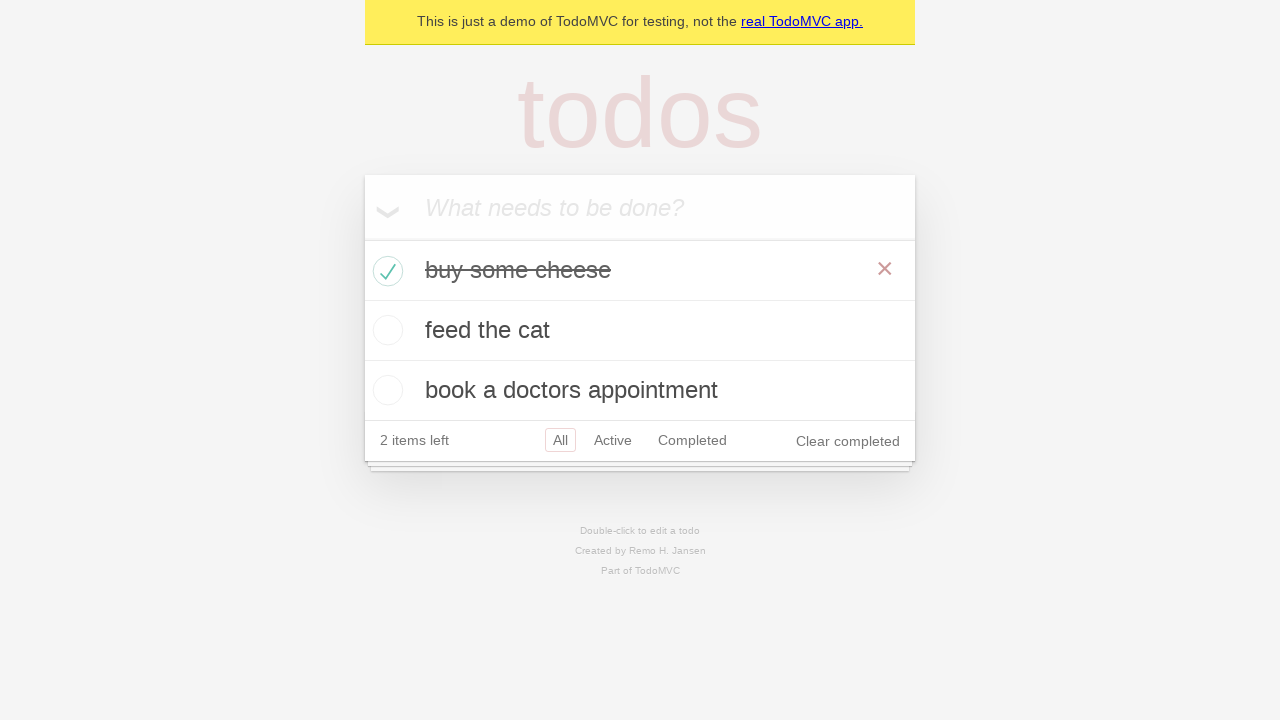

Clicked Clear completed button to remove completed todo at (848, 441) on internal:role=button[name="Clear completed"i]
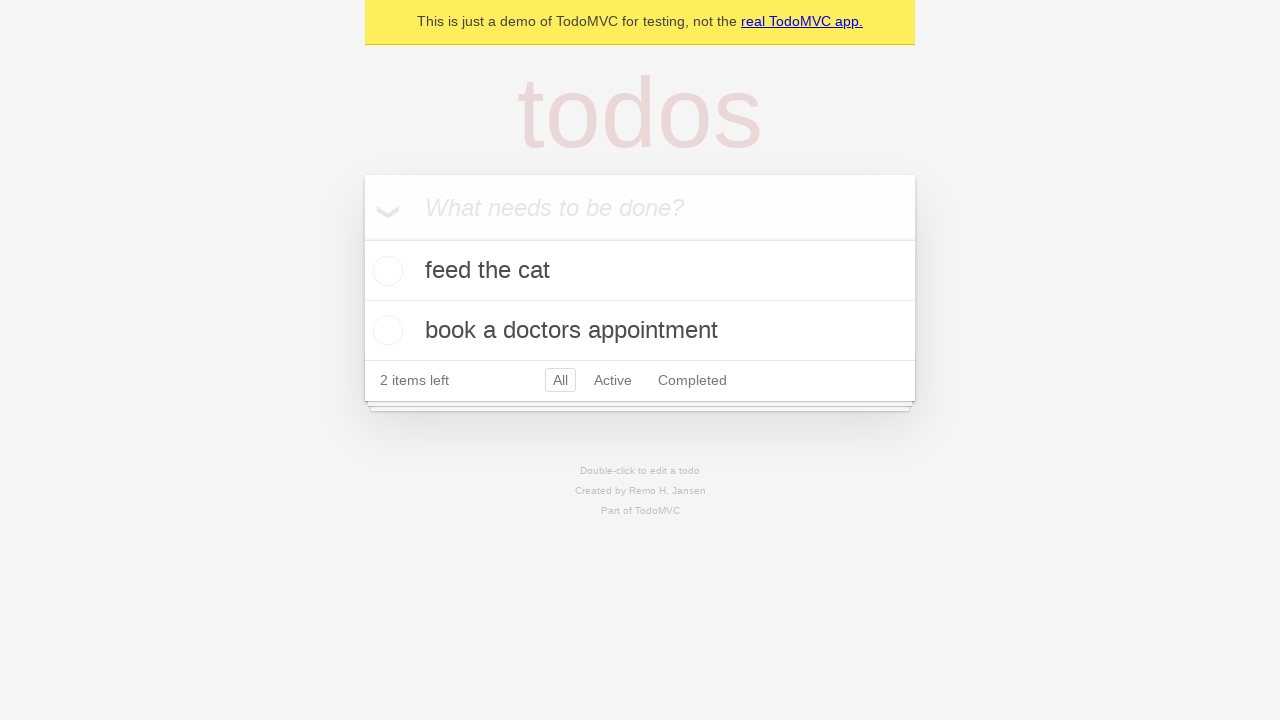

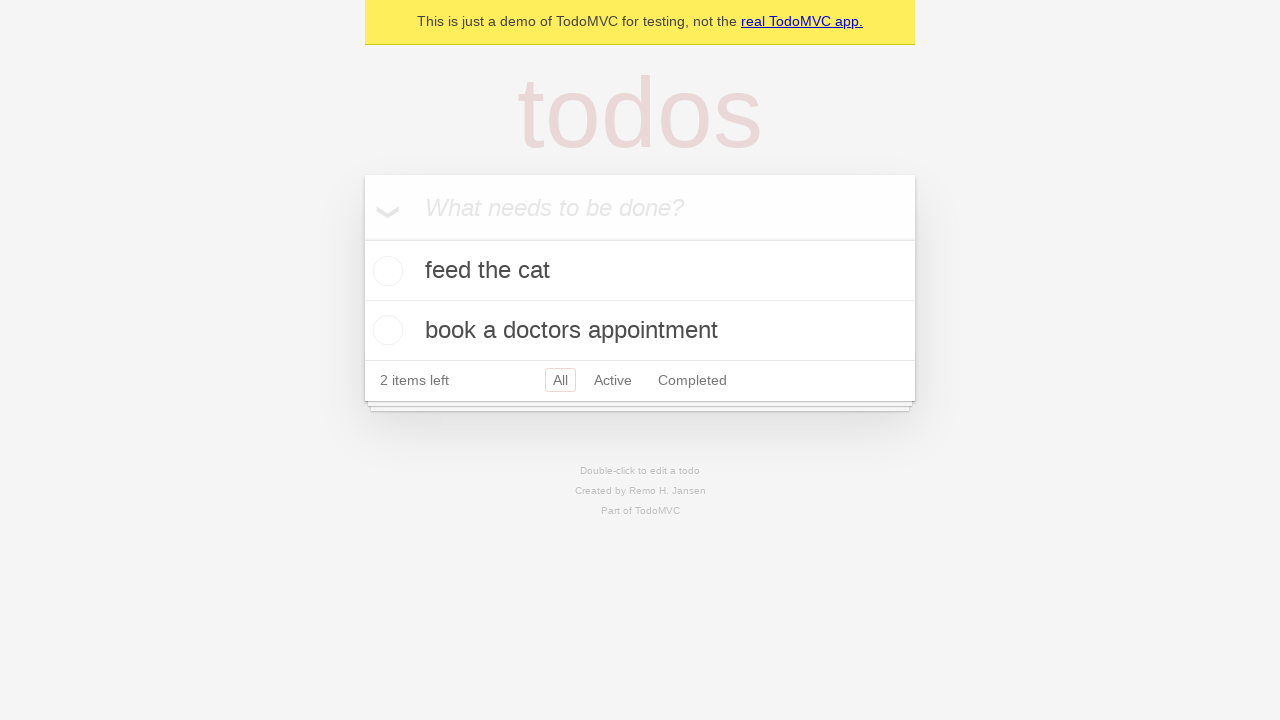